Tests adding a new todo item by filling the input field, pressing Enter, and verifying the item appears in the list

Starting URL: https://demo.playwright.dev/todomvc

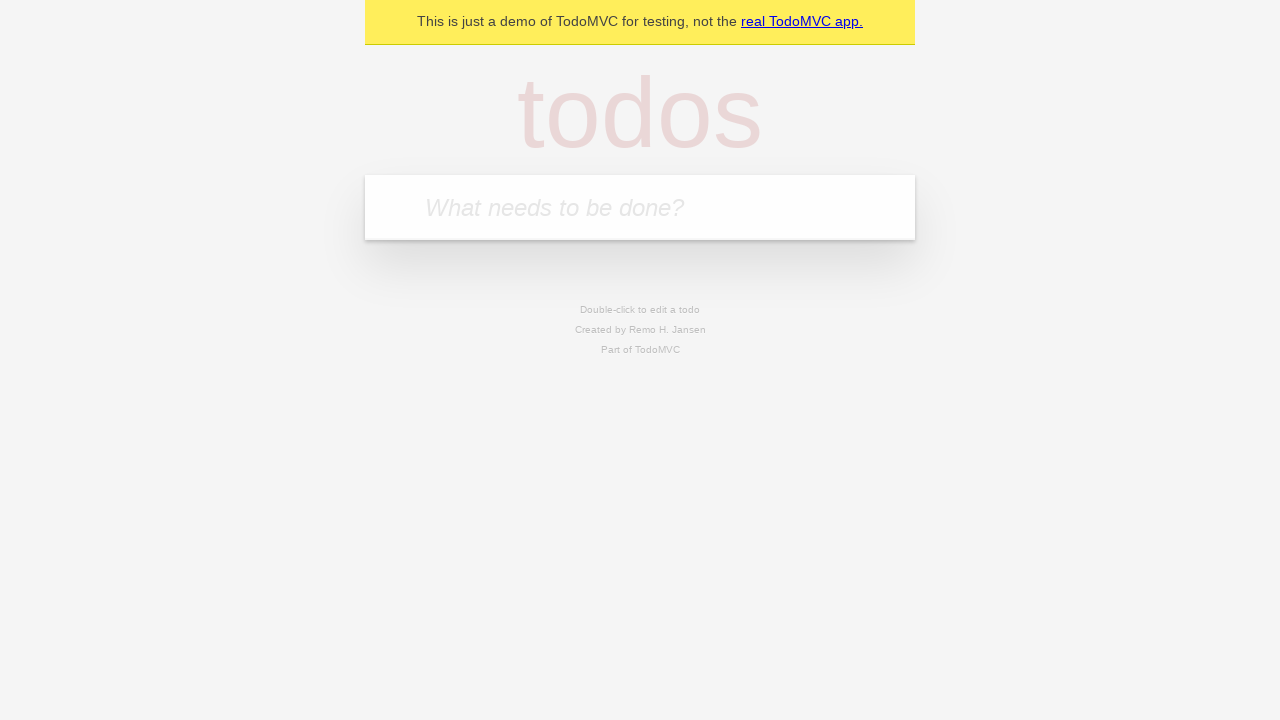

Filled new todo input field with '学习Playwright测试' on .new-todo
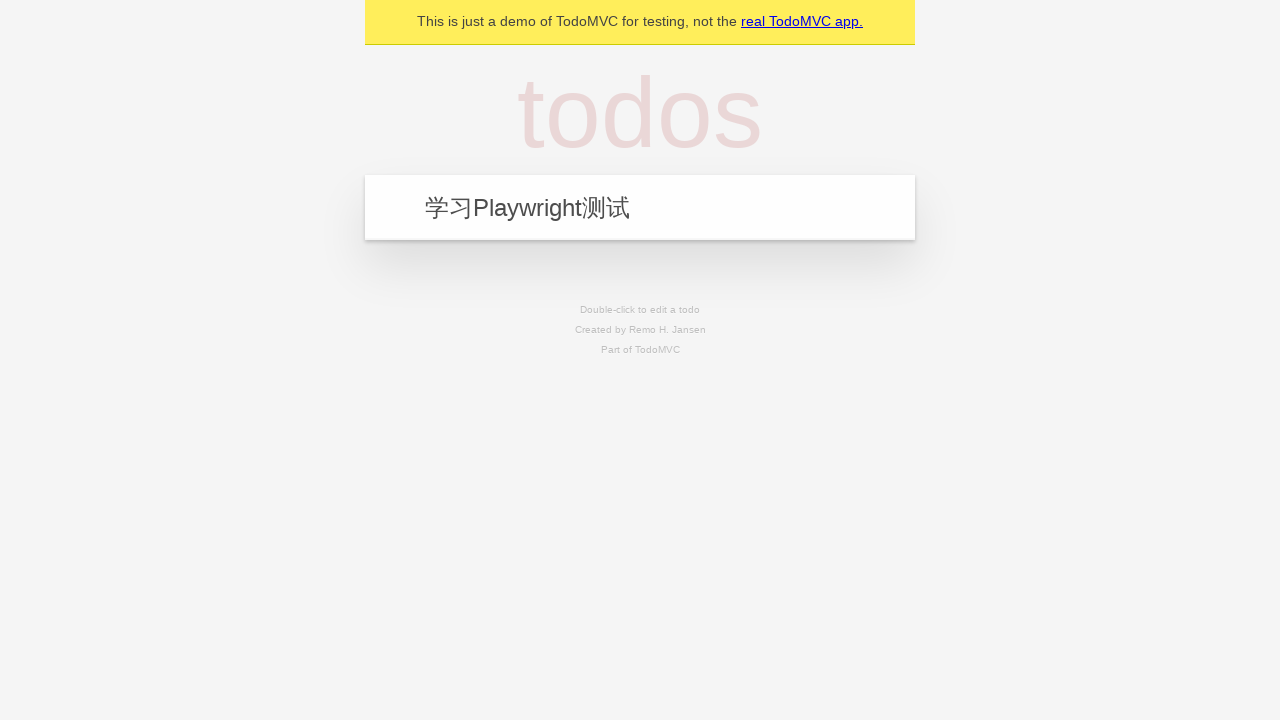

Pressed Enter to add the todo item on .new-todo
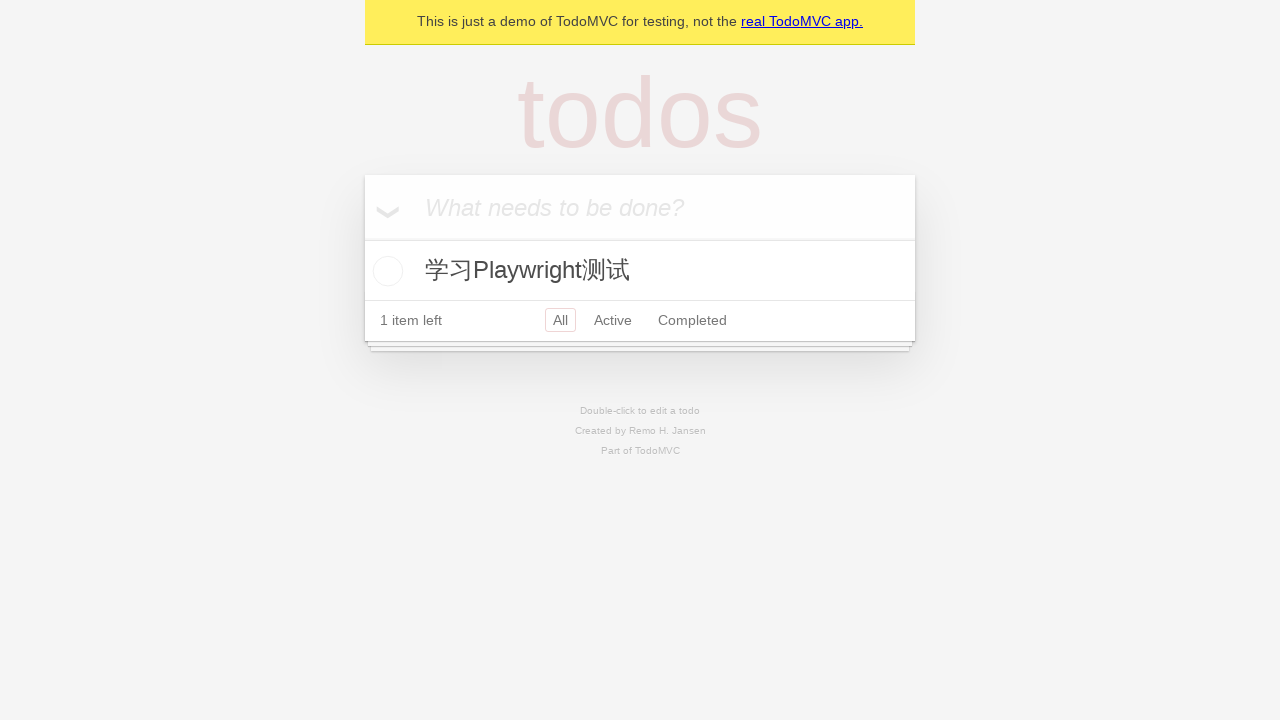

Verified todo item appeared in the list
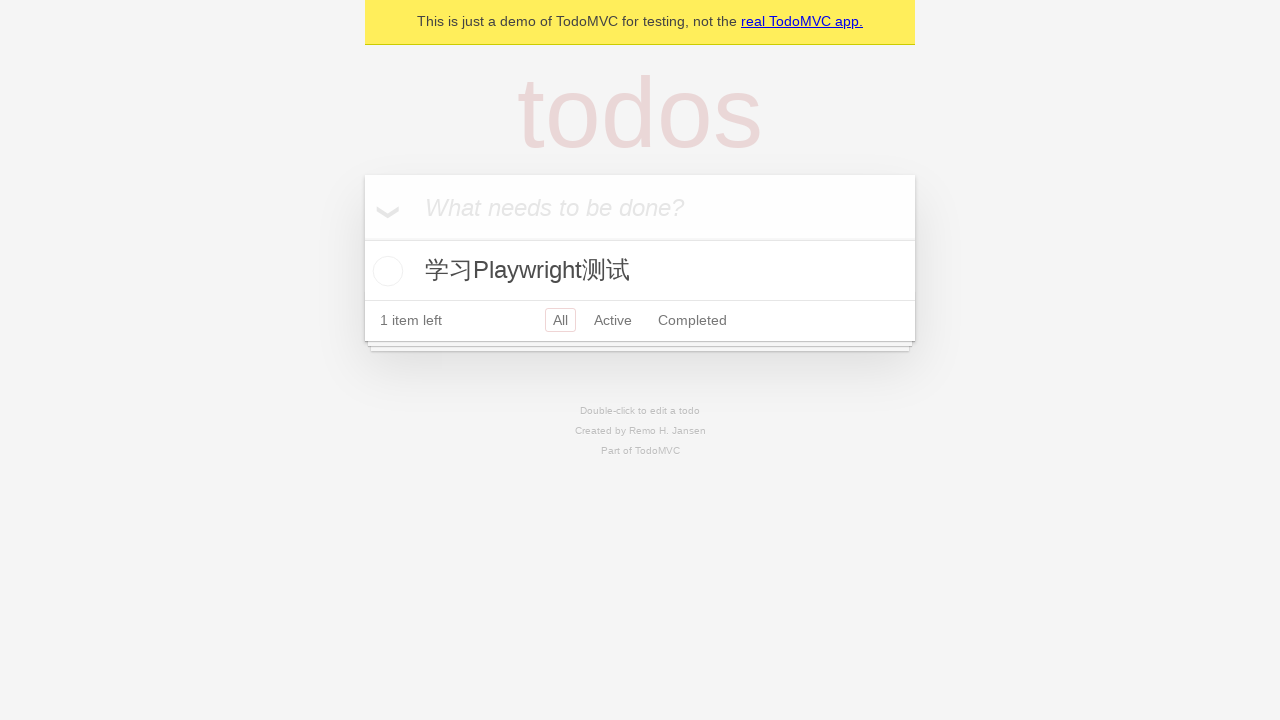

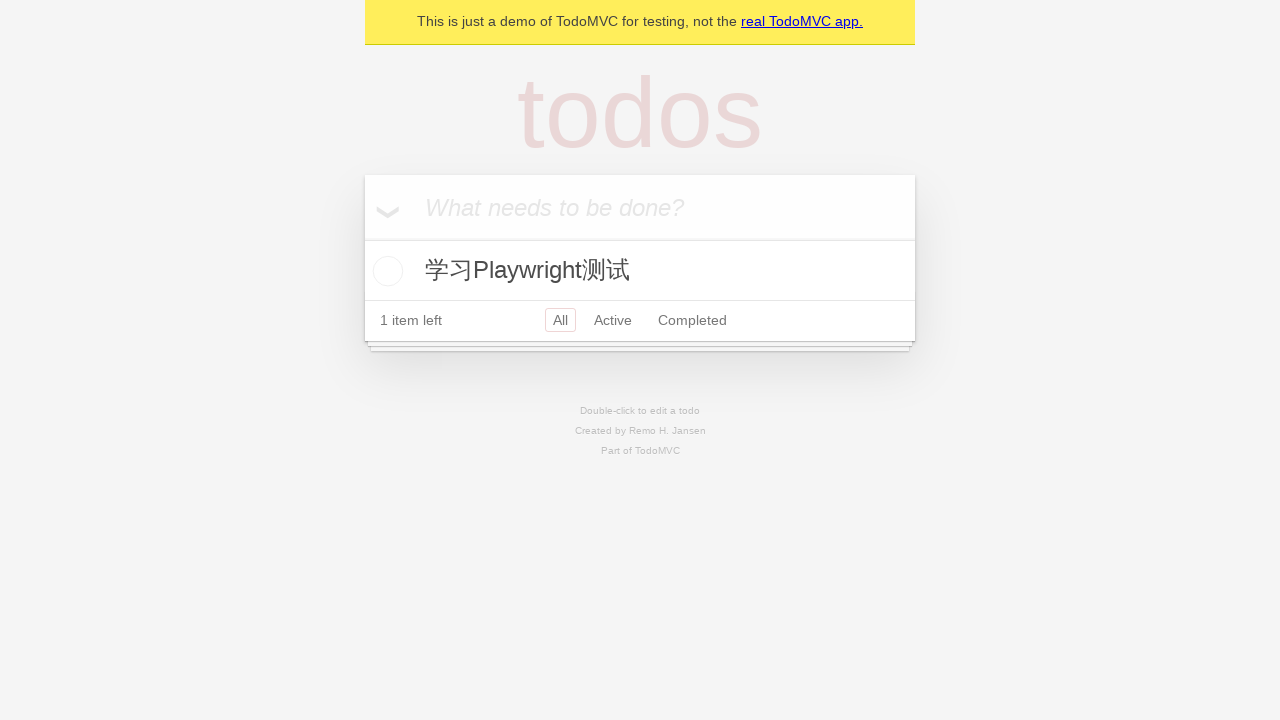